Tests a registration form by filling in first name, last name, and email fields, then submitting the form and verifying successful registration message

Starting URL: http://suninjuly.github.io/registration1.html

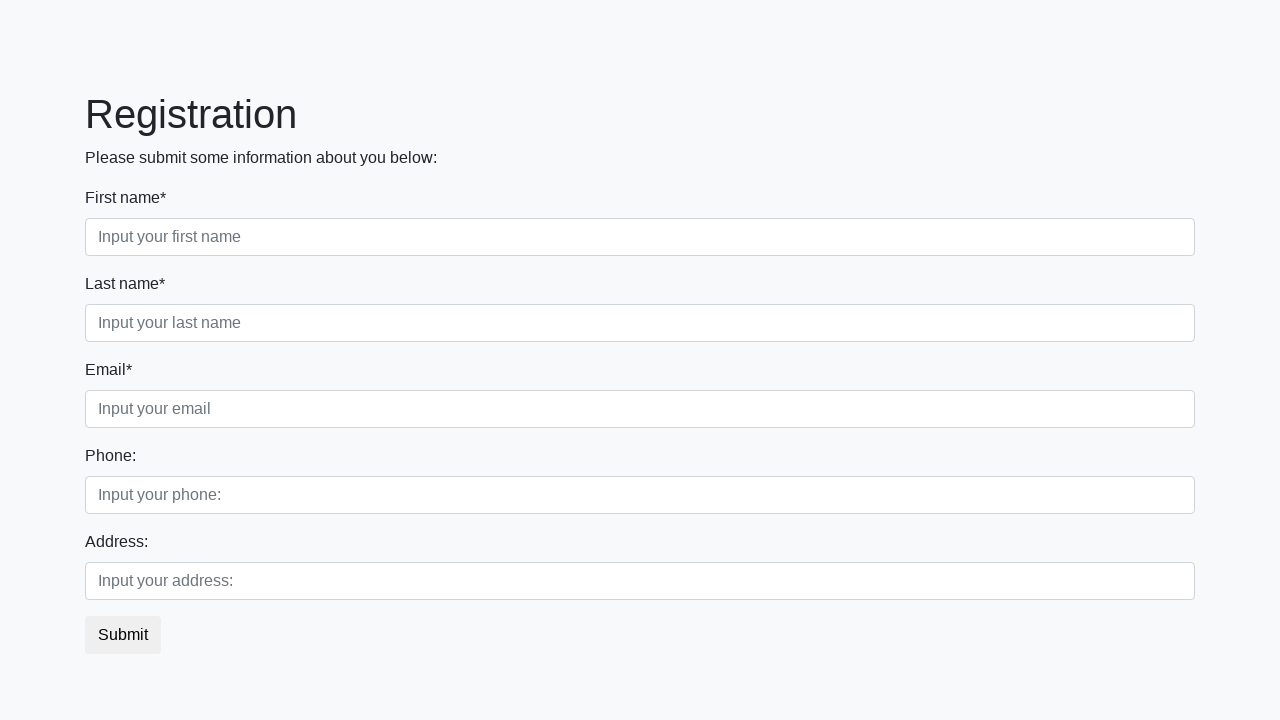

Filled first name field with 'Ivan' on div.first_block input.form-control.first
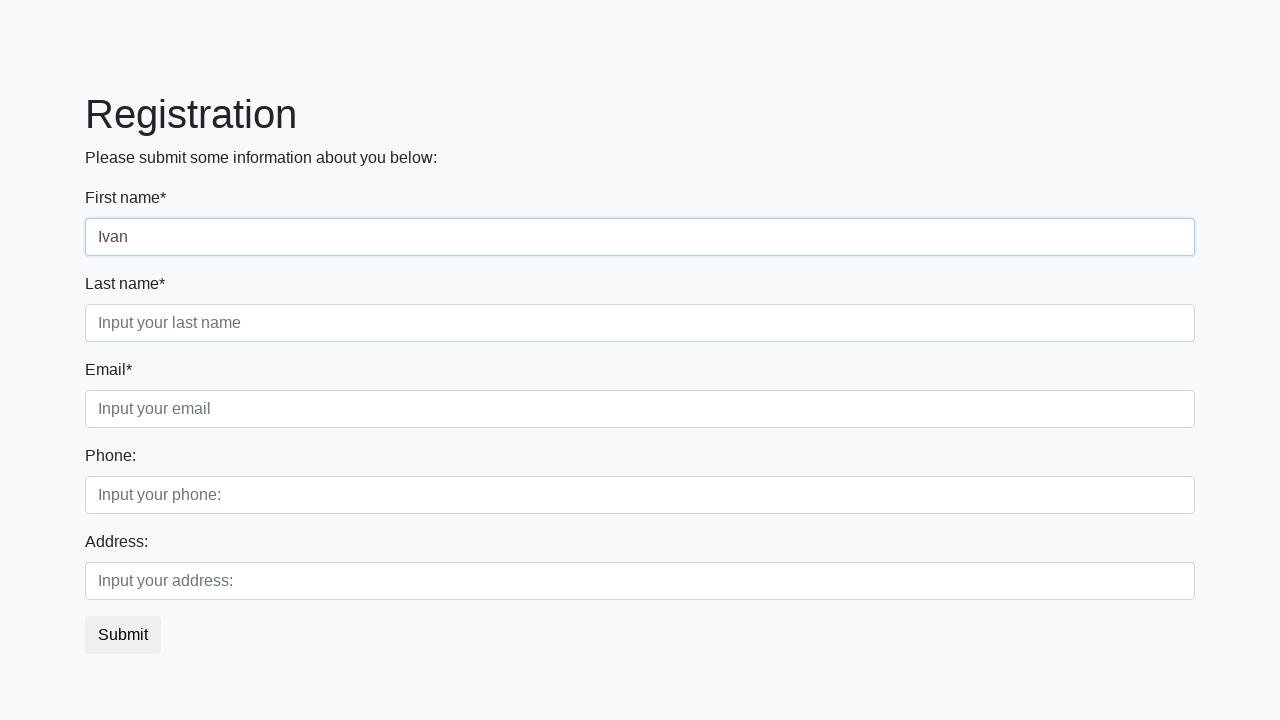

Filled last name field with 'Ivanov' on div.first_block input.form-control.second
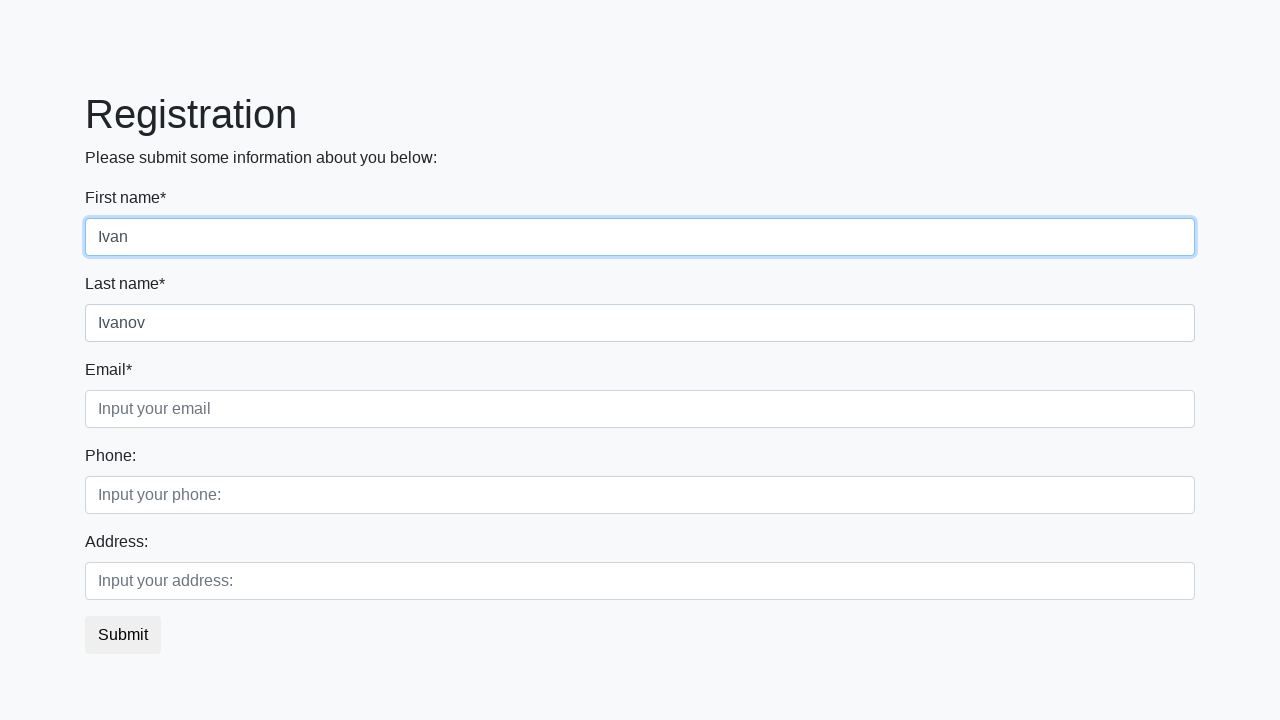

Filled email field with 'test@example.com' on div.first_block input.form-control.third
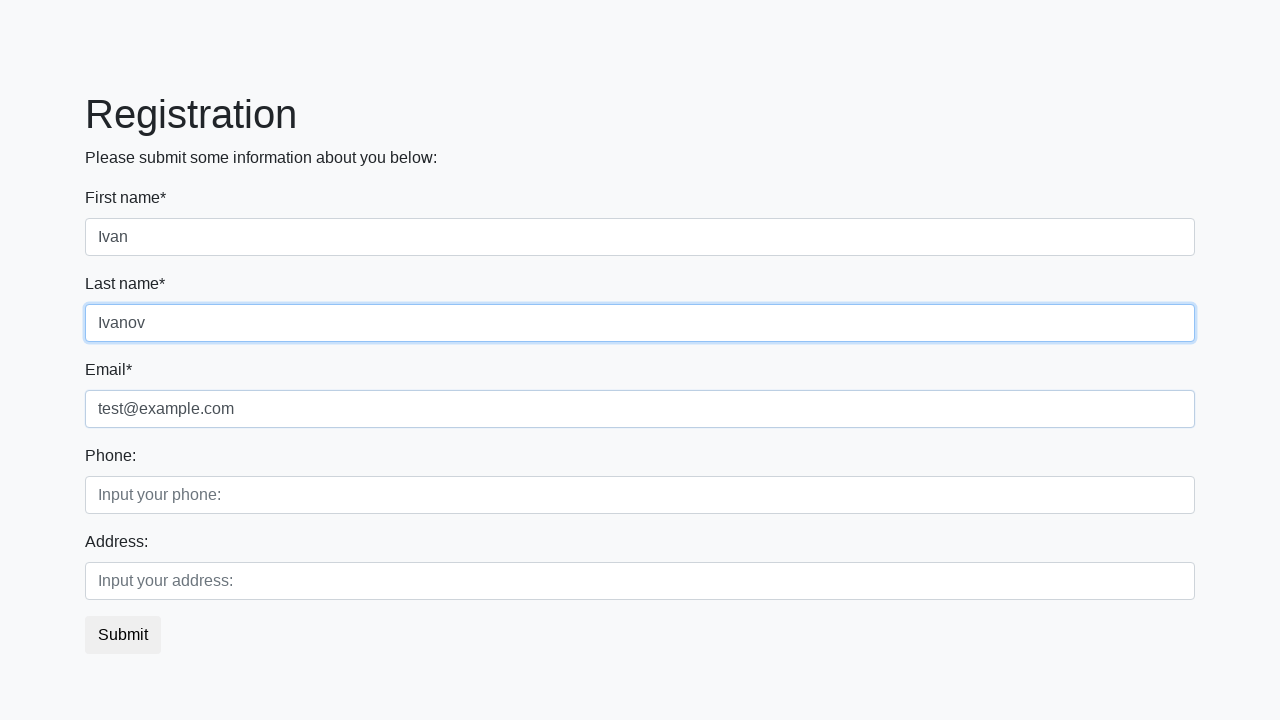

Clicked submit button to register at (123, 635) on button.btn.btn-default
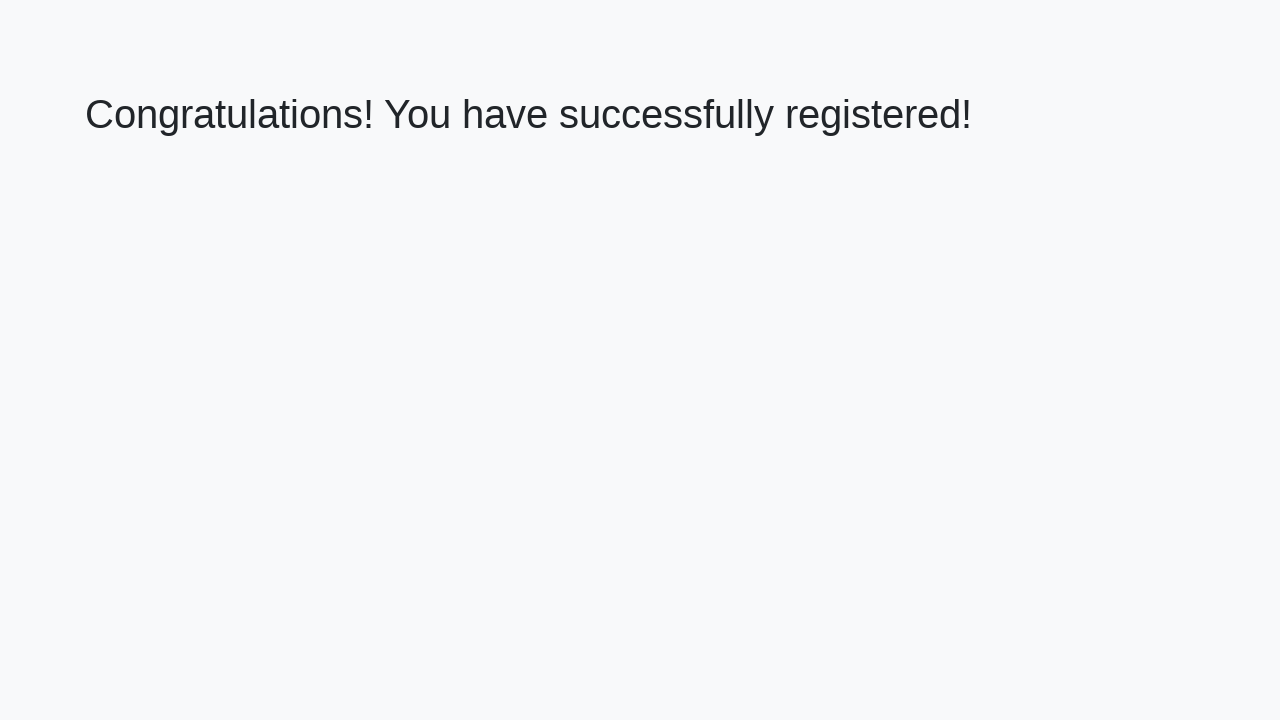

Success message heading loaded
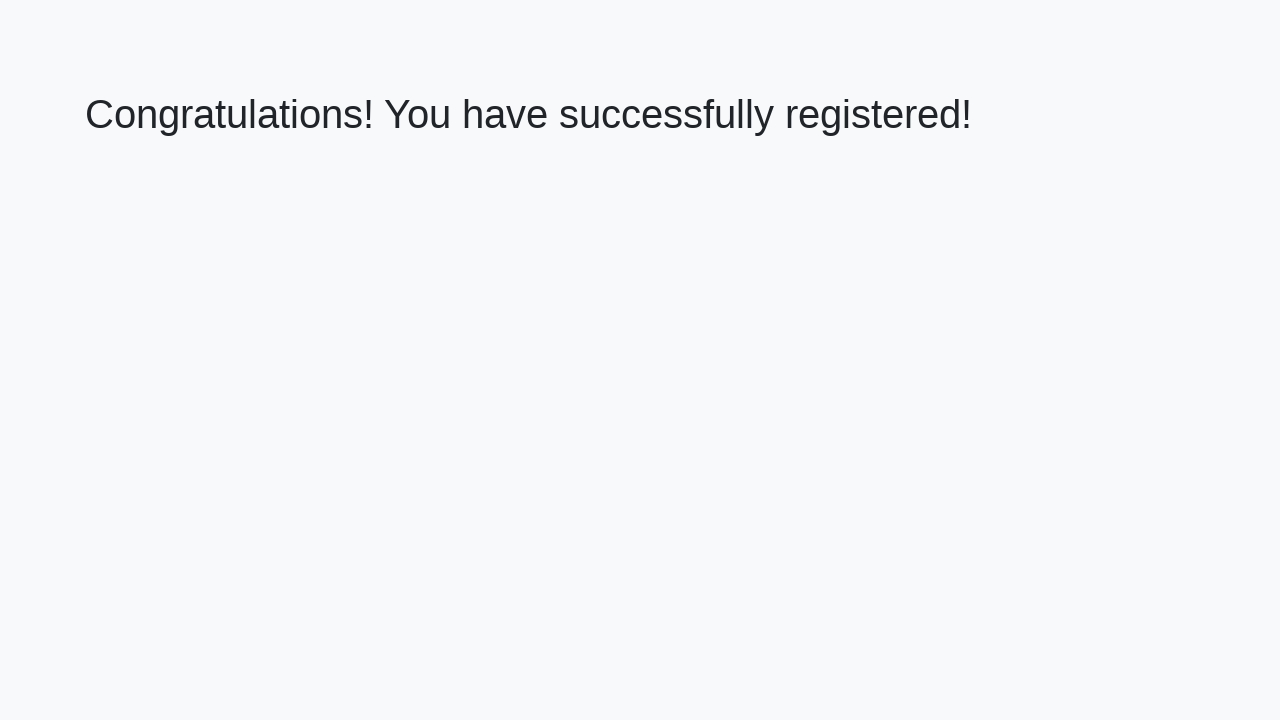

Retrieved success message text
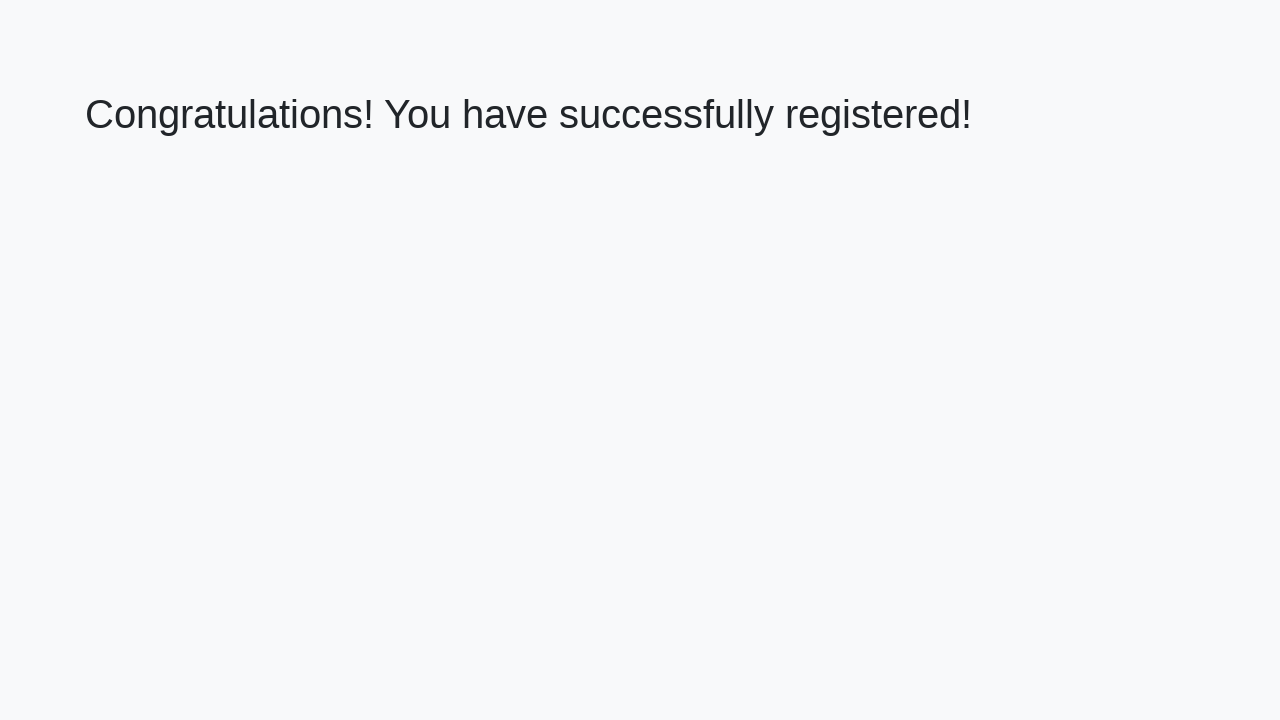

Verified successful registration message
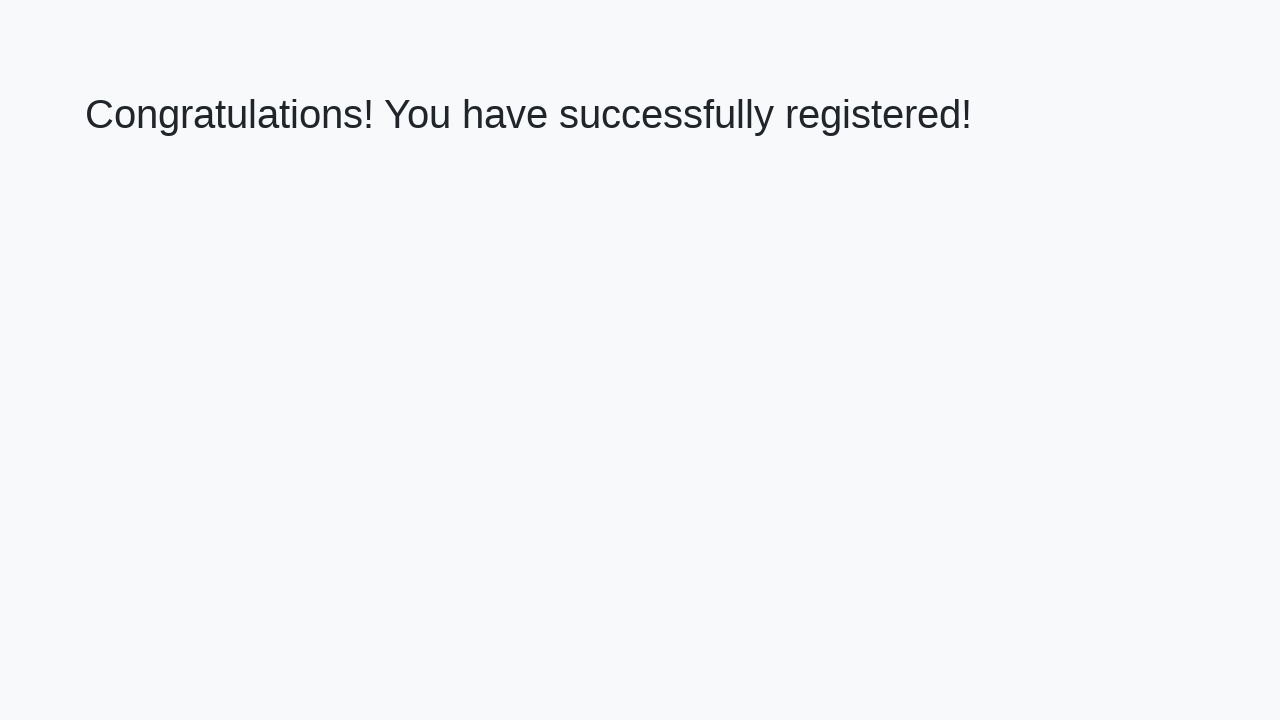

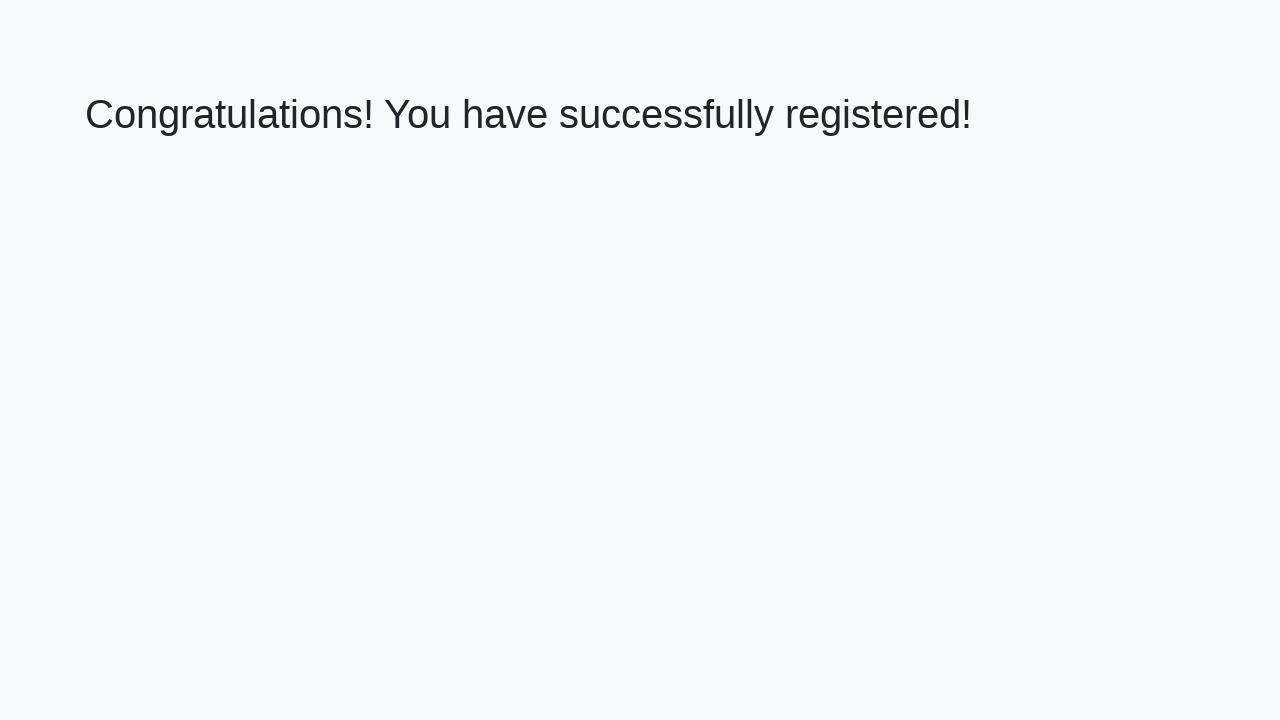